Tests radio button interaction on a form by locating three radio buttons using different selector strategies and clicking the third one

Starting URL: https://formy-project.herokuapp.com/radiobutton

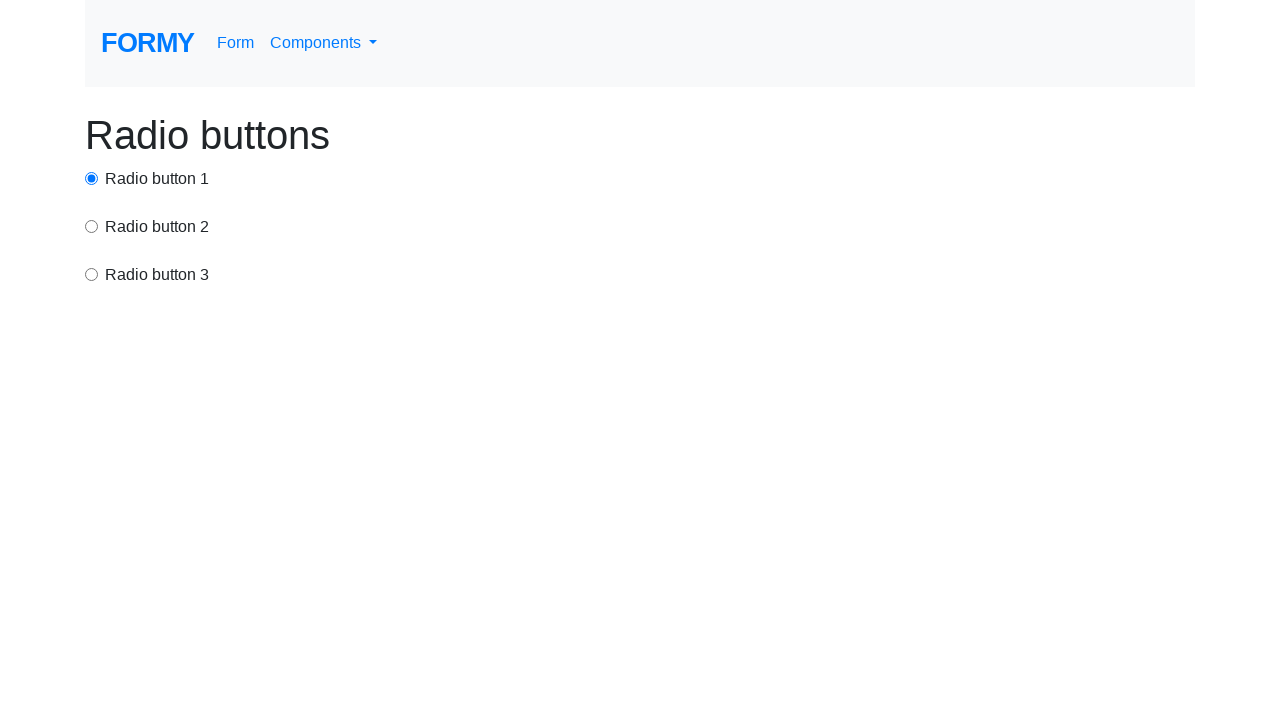

Clicked first radio button using ID selector at (92, 178) on input#radio-button-1
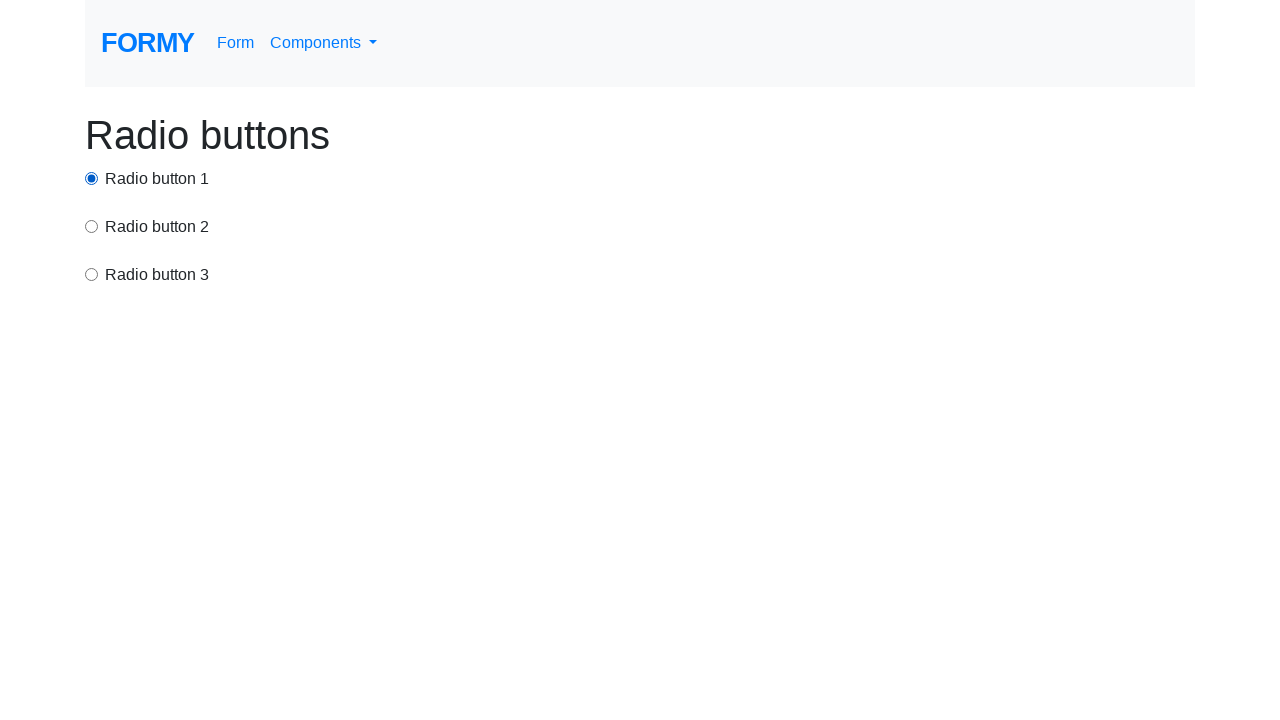

Clicked second radio button using value attribute selector at (92, 226) on input[value='option2']
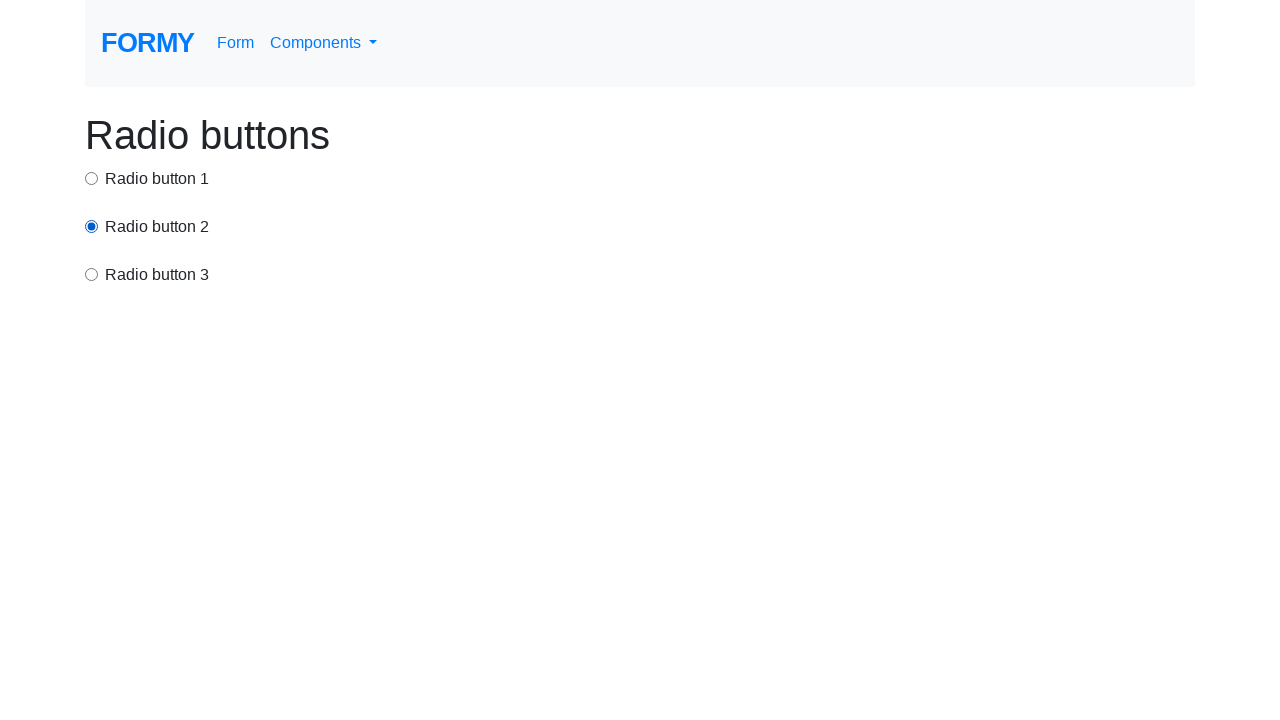

Clicked third radio button (option 3) at (92, 274) on input[value='option3']
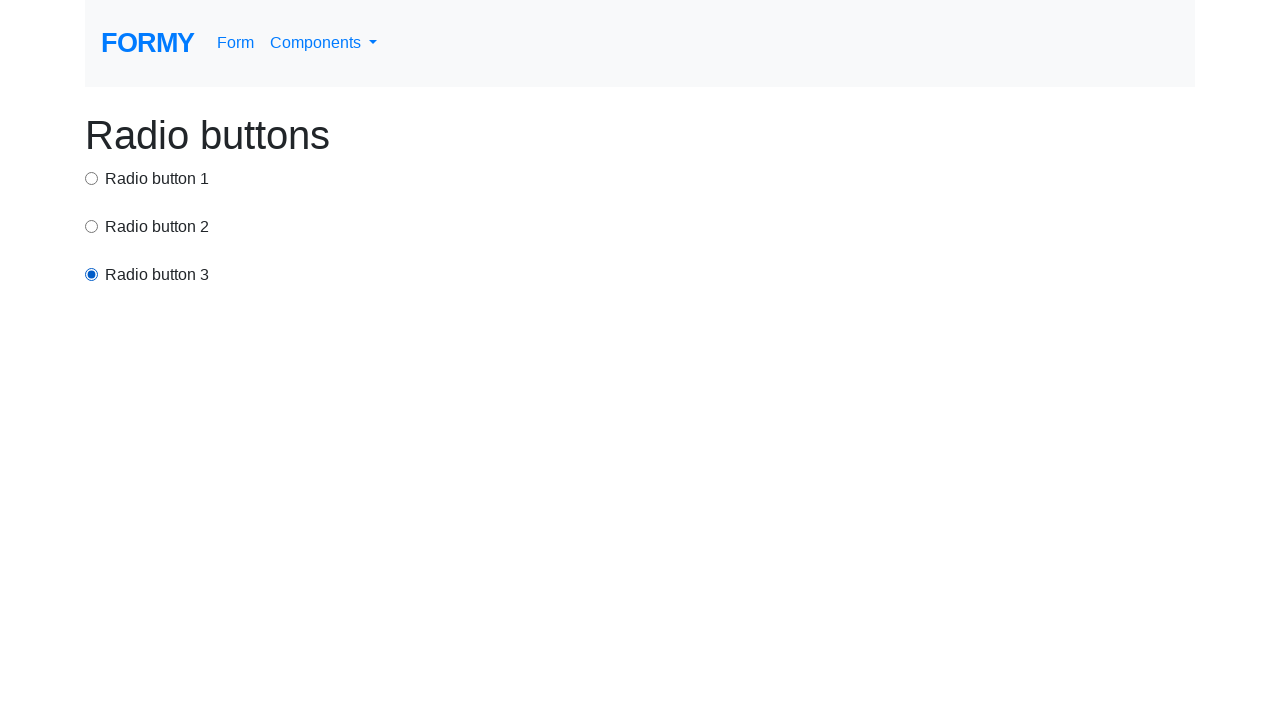

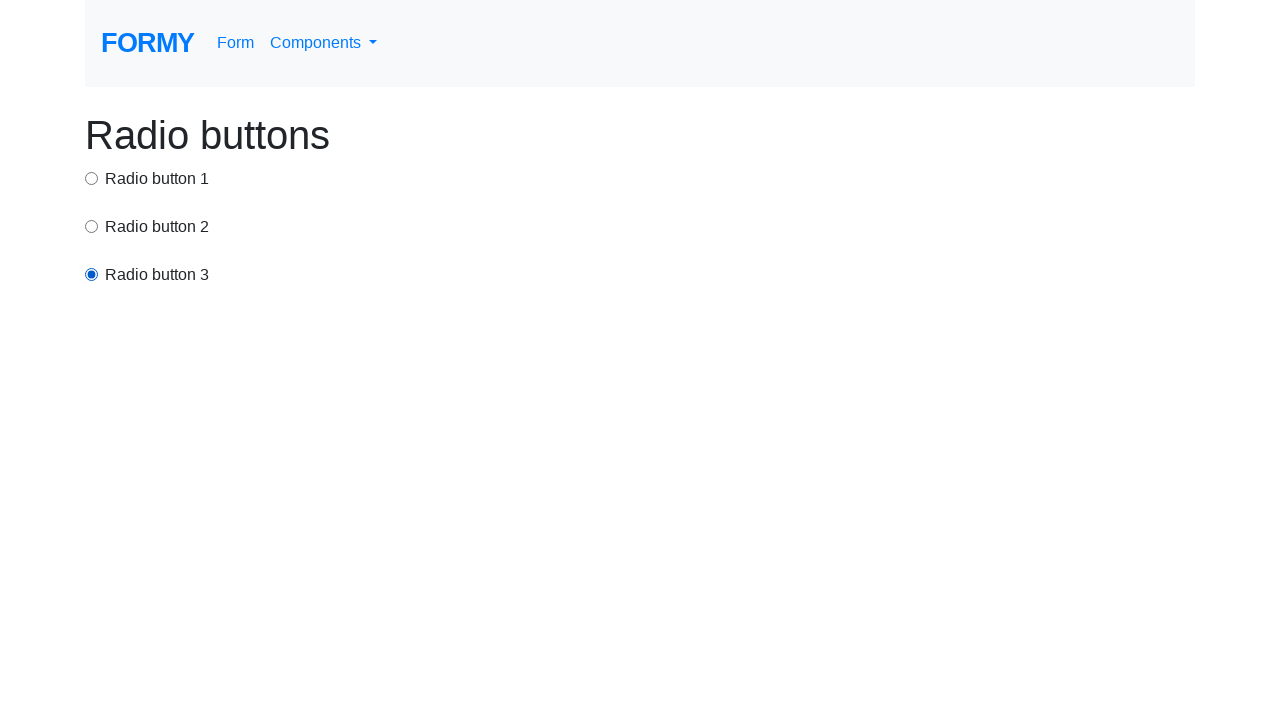